Tests dropdown interaction and search functionality on a practice testing site by clicking dropdown elements, navigating, and performing a search query

Starting URL: https://practice.expandtesting.com/dropdown

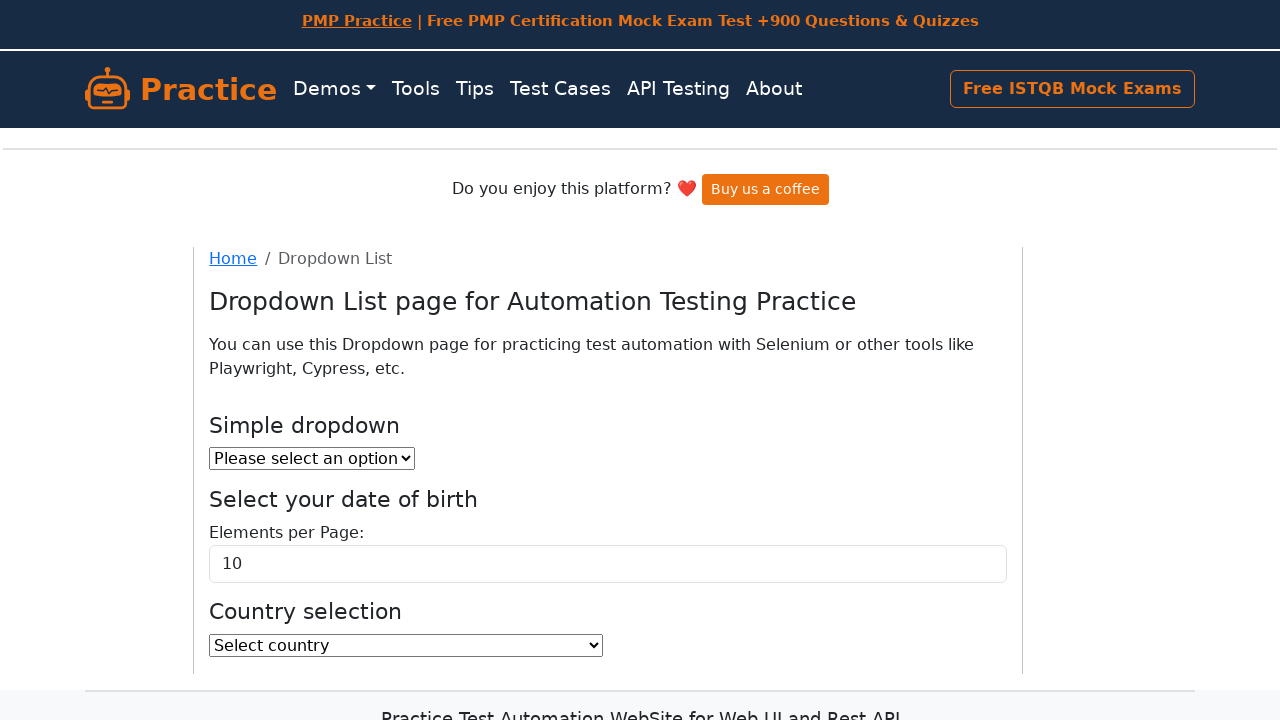

Clicked examples dropdown button at (334, 89) on a#examples-dropdown
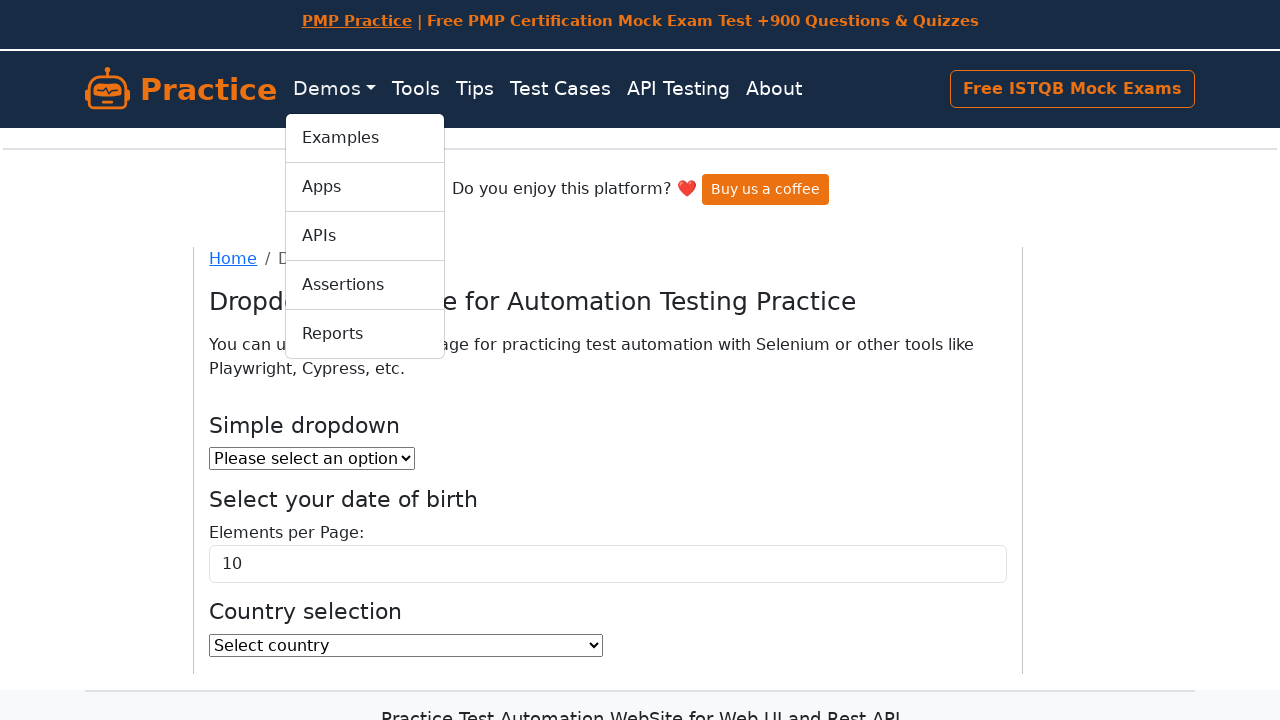

Waited for dropdown to appear
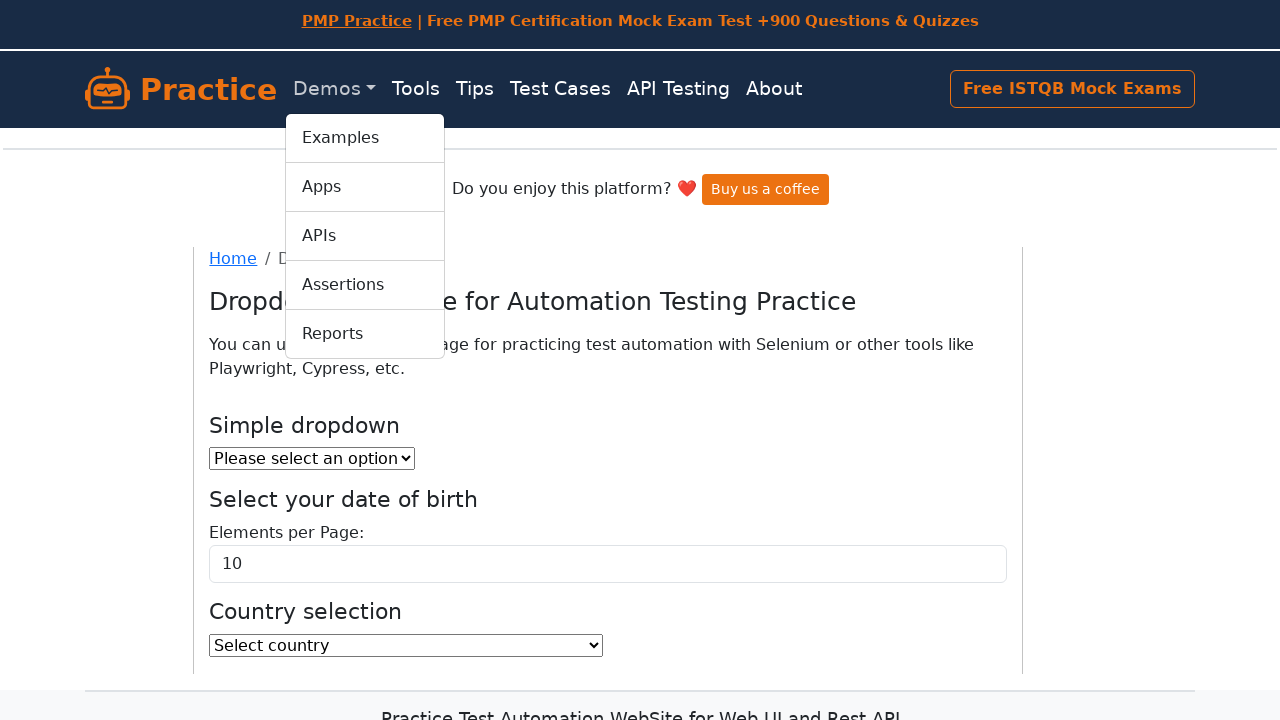

Clicked Examples link in dropdown at (365, 138) on a:has-text('Examples')
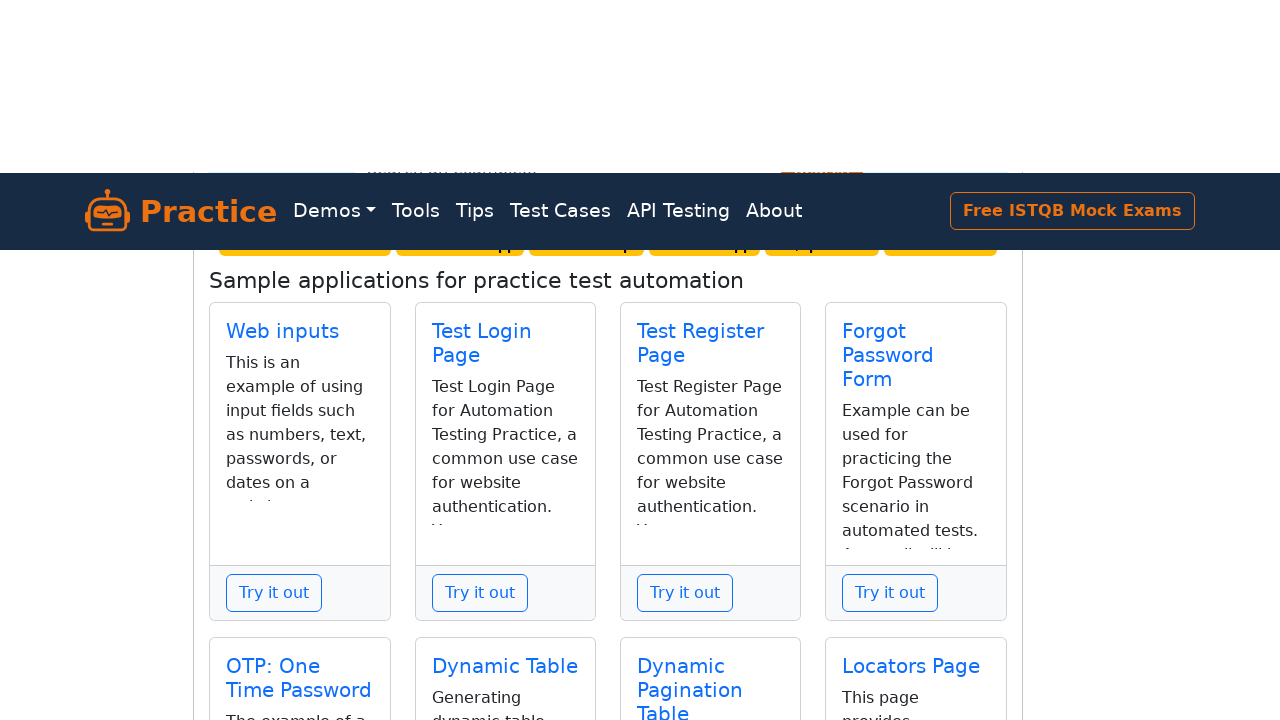

Reloaded the page
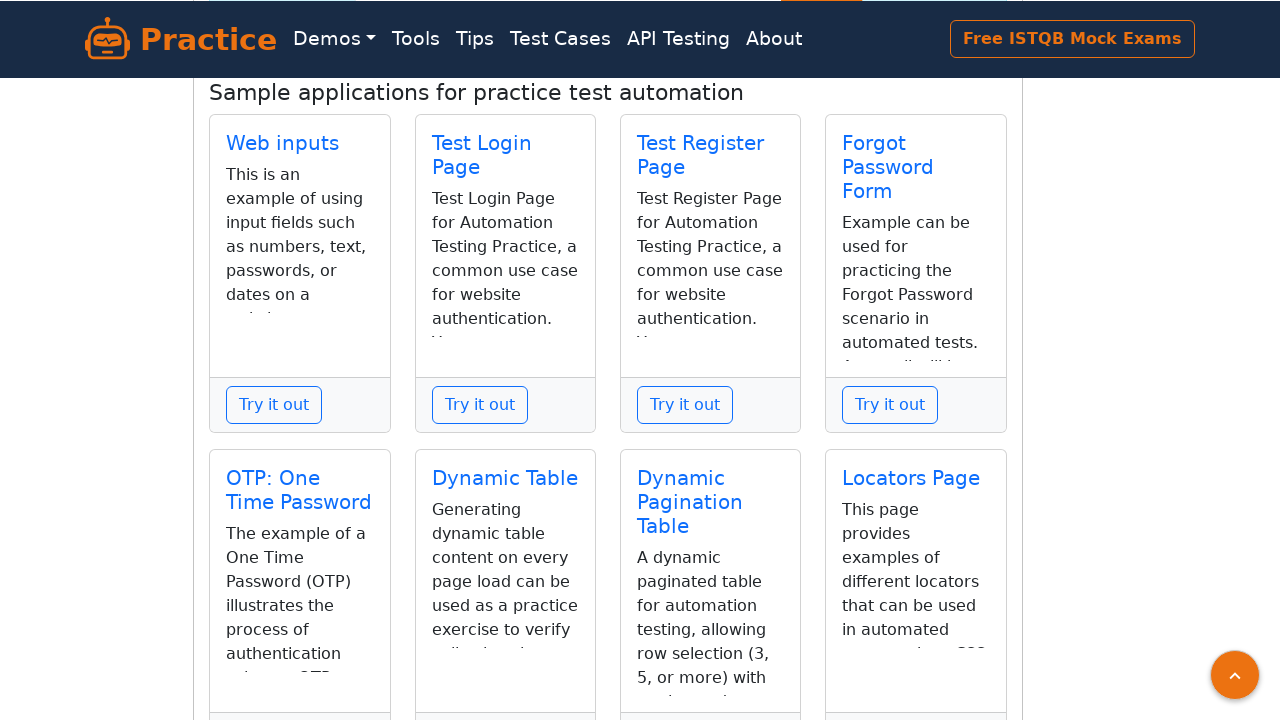

Filled search input with 'Test Cases' on #search-input
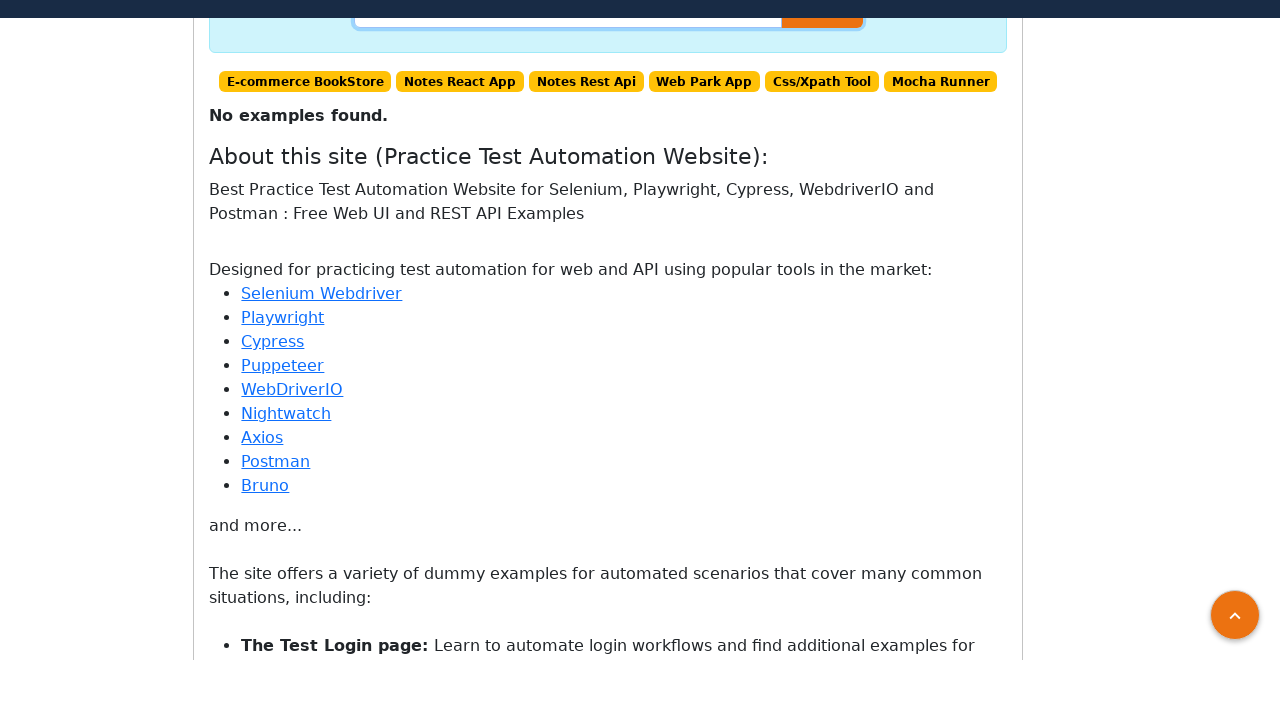

Clicked search button to perform search query at (822, 103) on #search-button
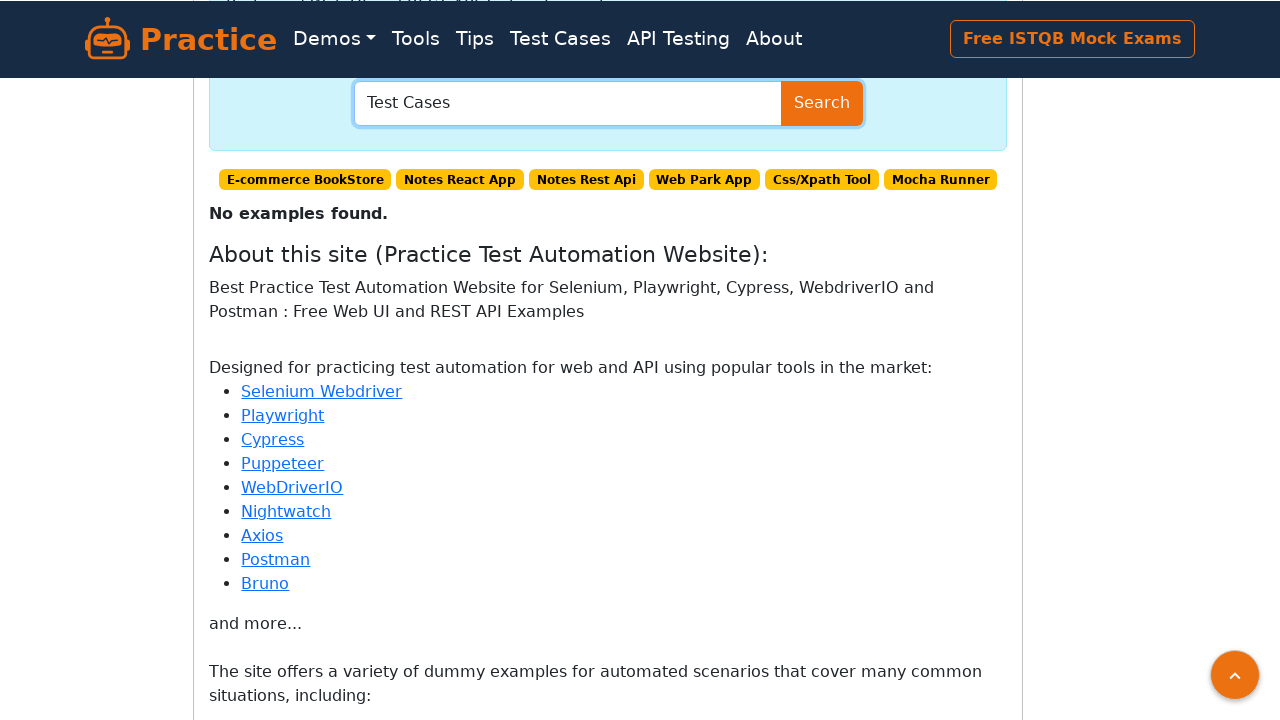

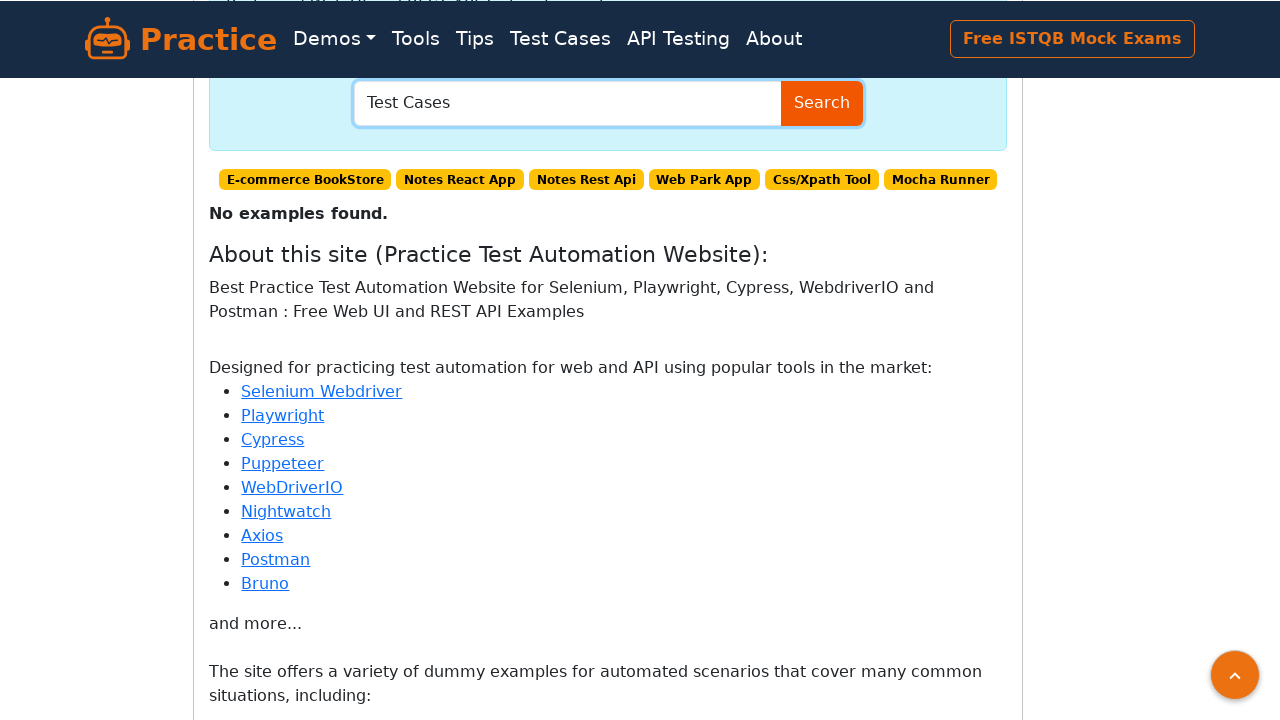